Tests dropdown functionality by navigating to the dropdown page and selecting "Apple" from a fruits dropdown

Starting URL: https://letcode.in/test

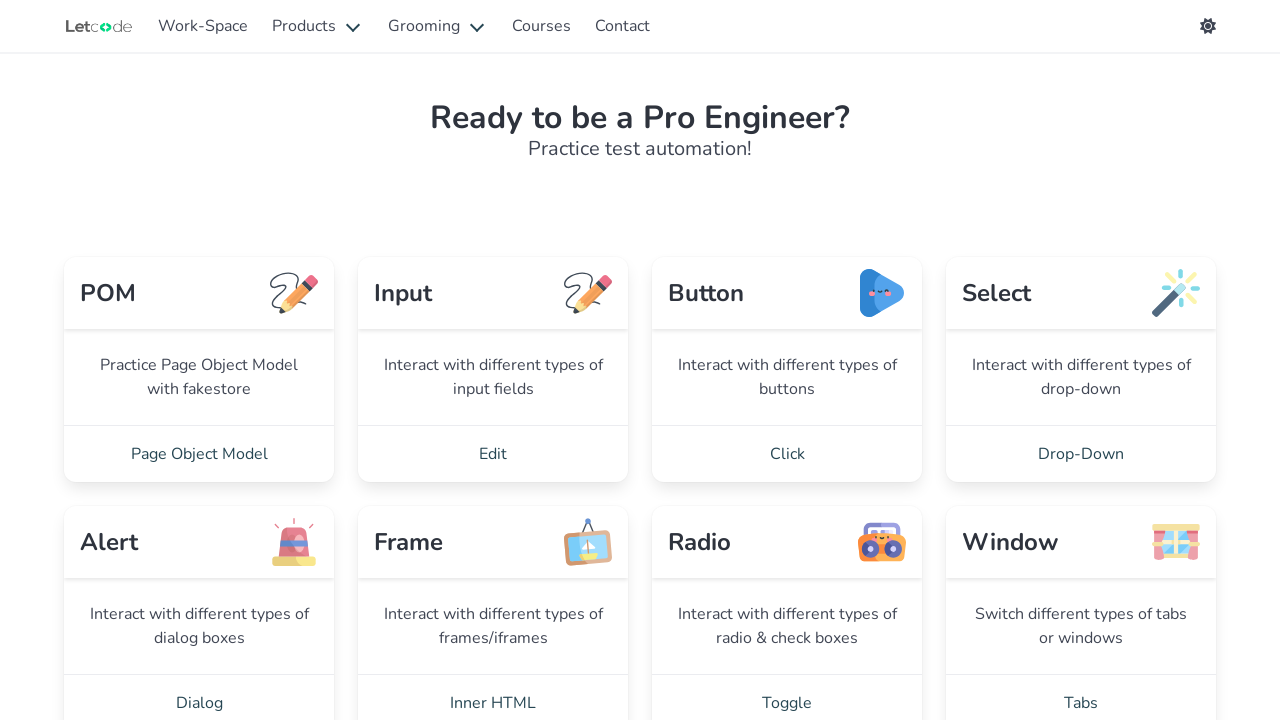

Clicked link to navigate to dropdown page at (1081, 454) on a[href='/dropdowns']
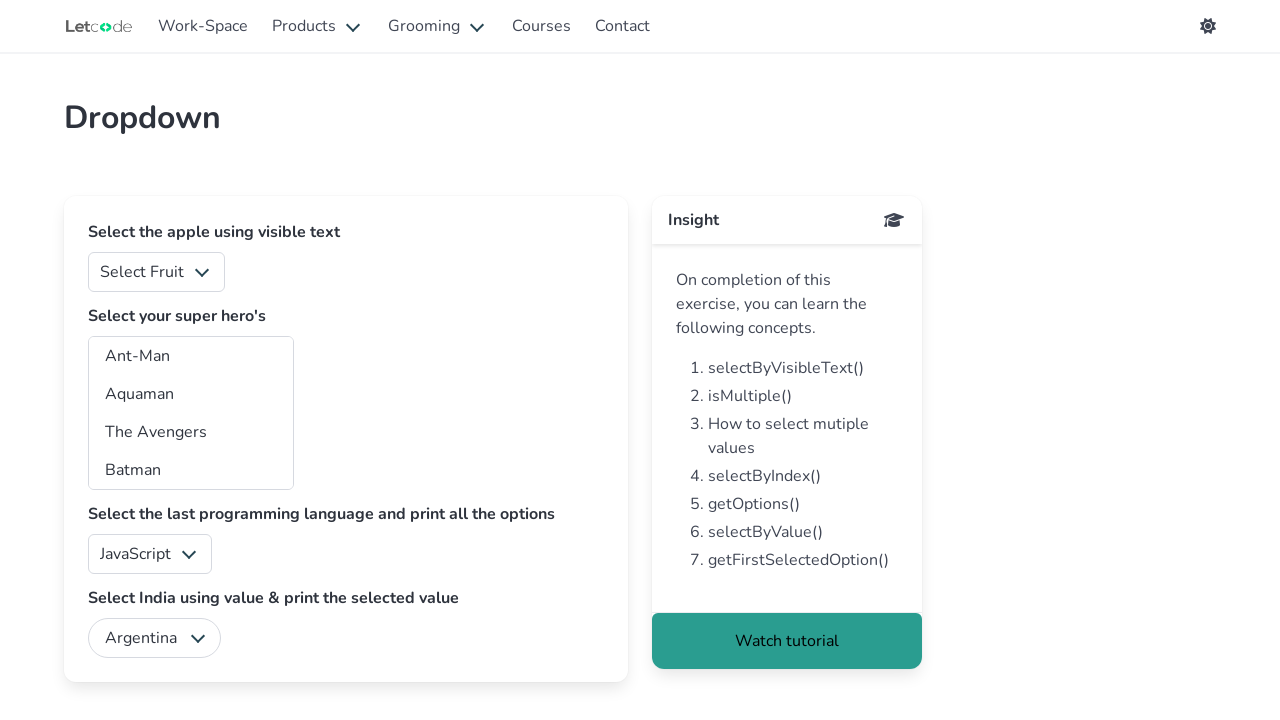

Fruits dropdown selector loaded
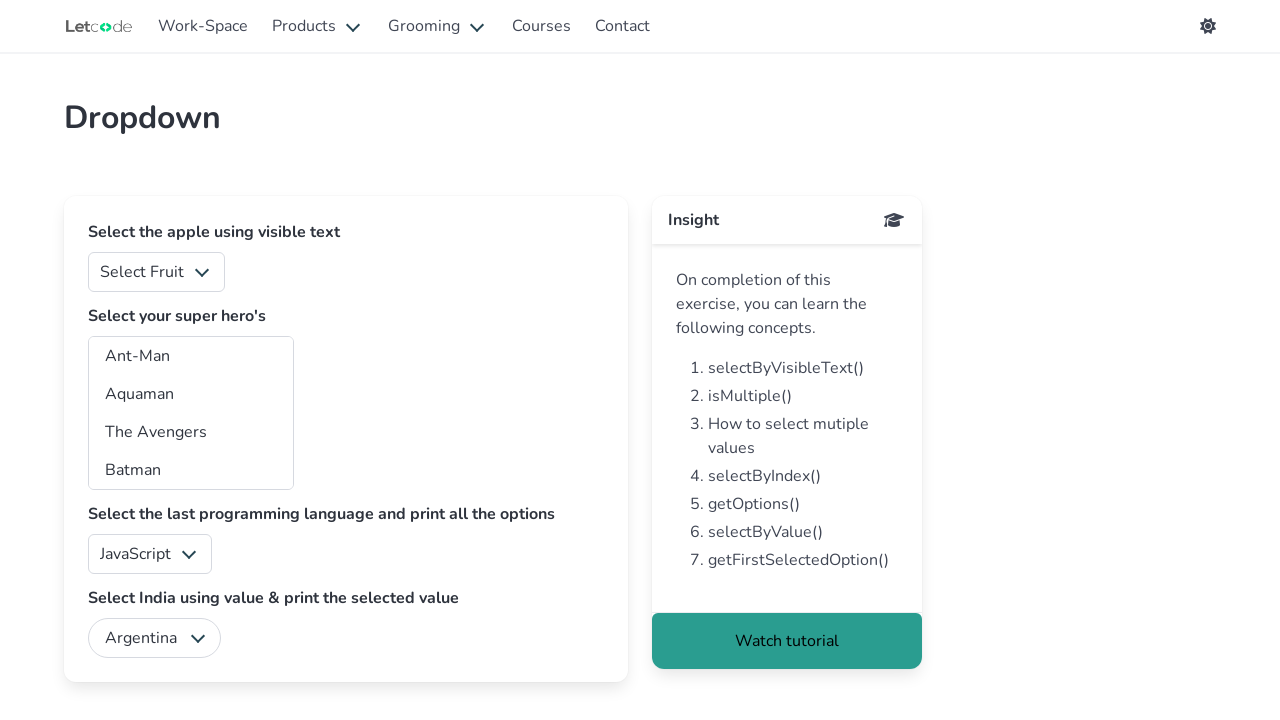

Selected 'Apple' from the fruits dropdown on #fruits
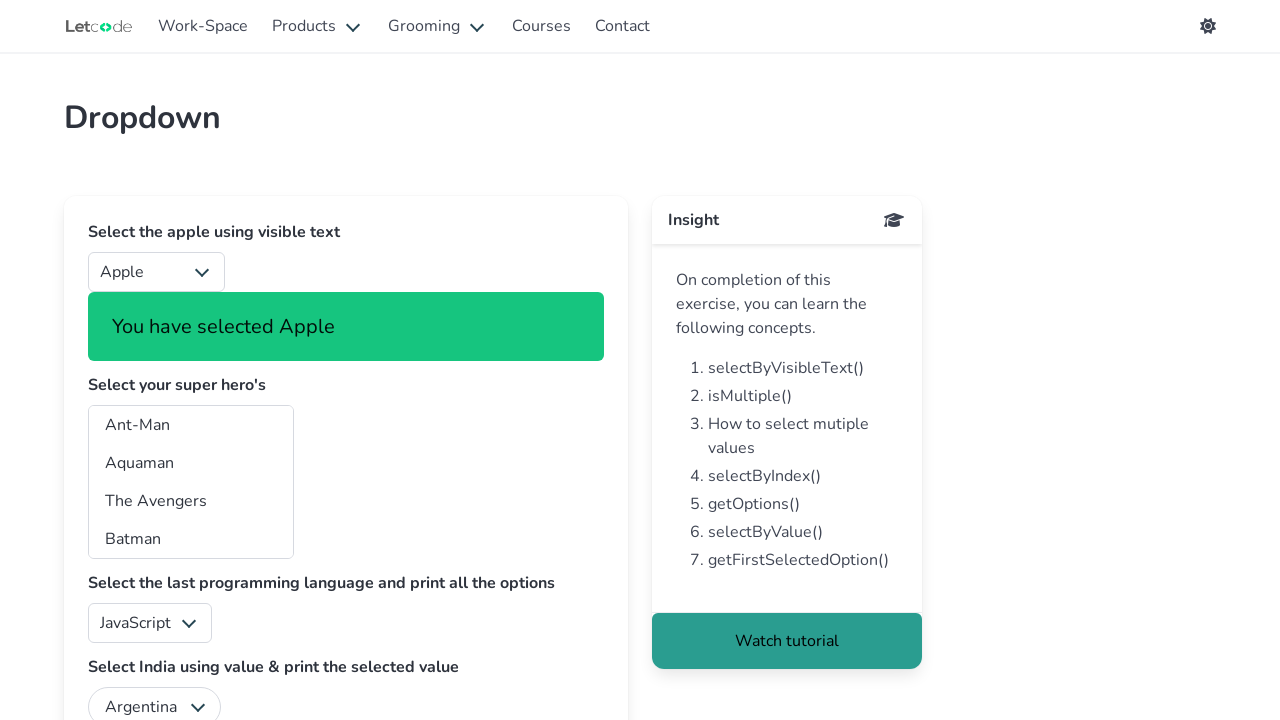

Verified fruits dropdown is visible
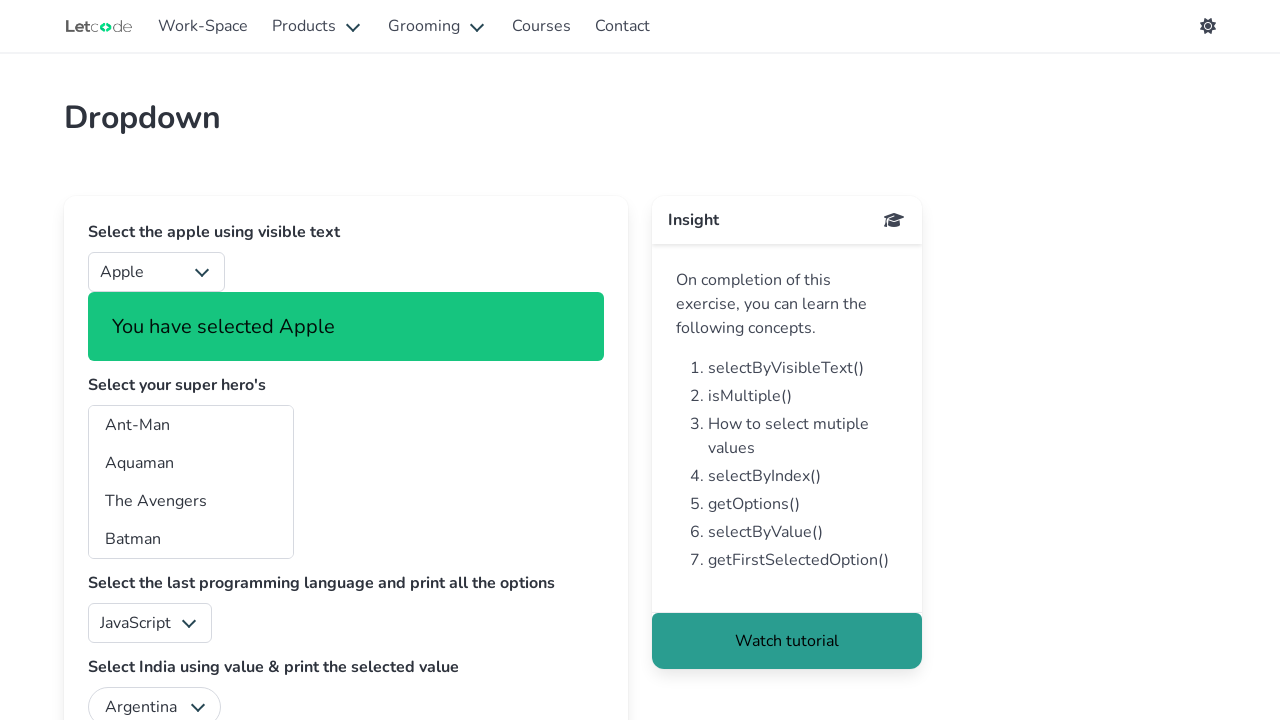

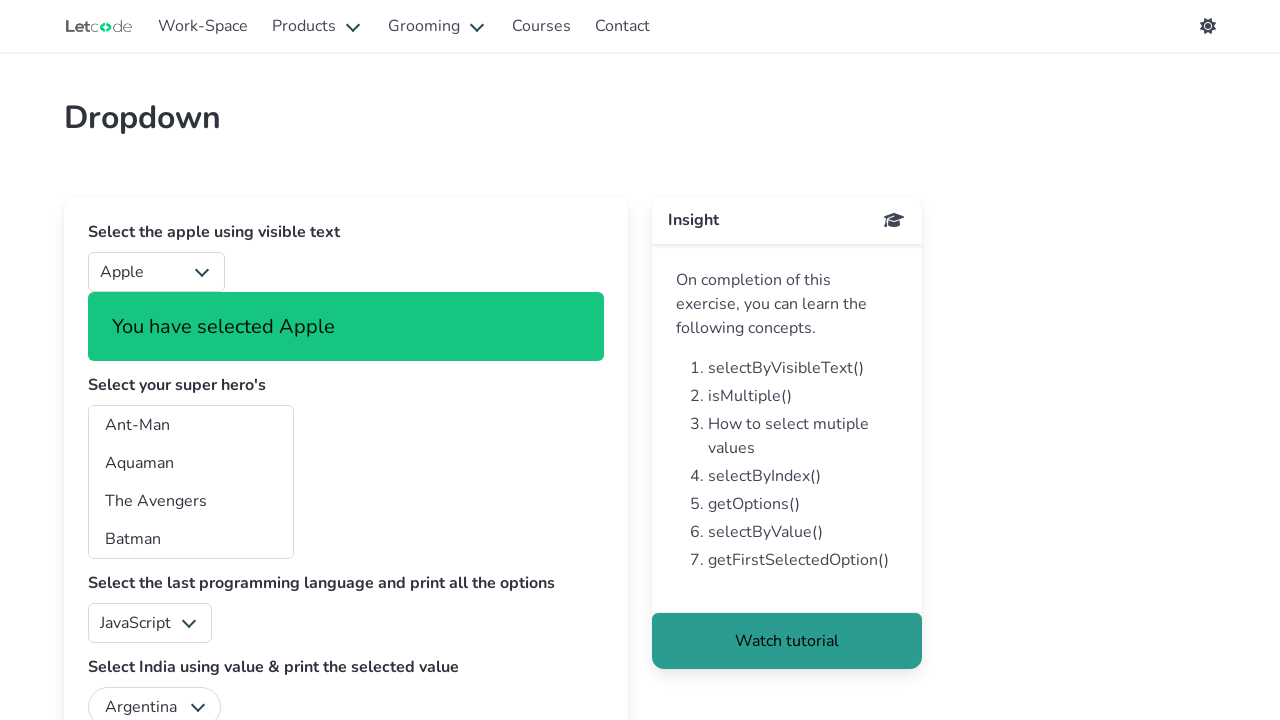